Tests addition with a negative number in value A, decrementing it before calculation.

Starting URL: https://www.globalsqa.com/angularJs-protractor/SimpleCalculator/

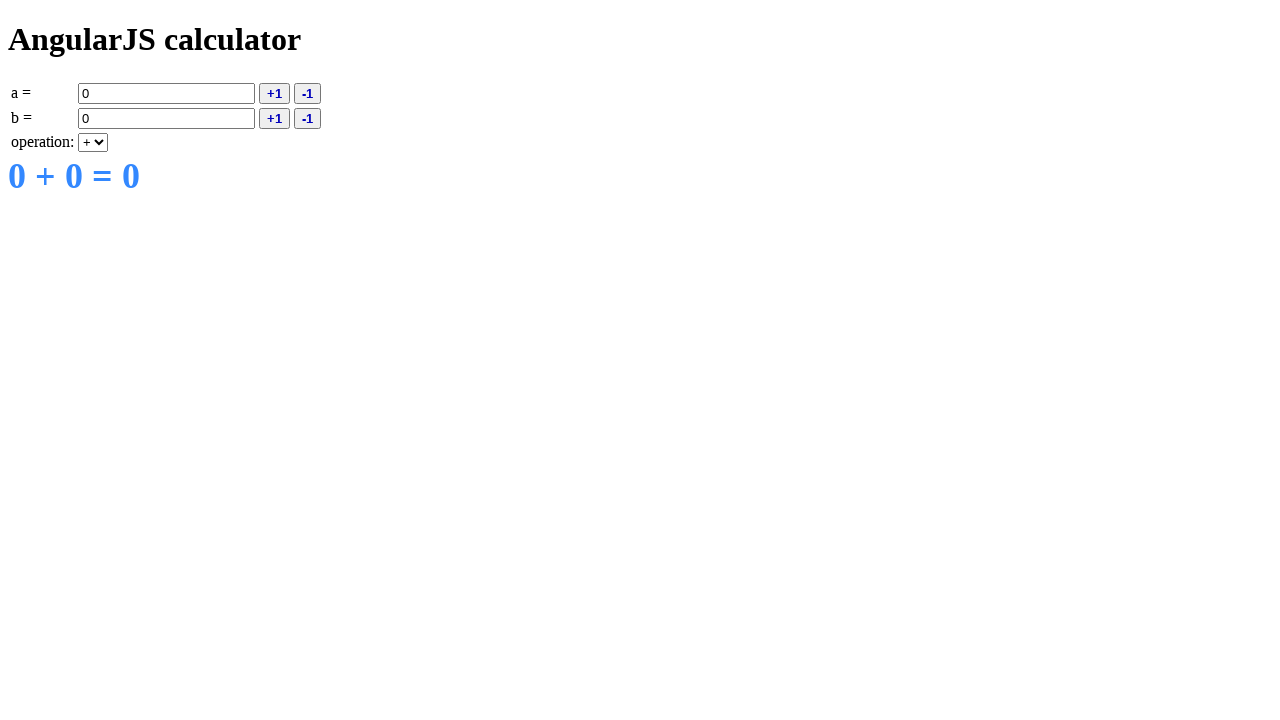

Entered negative value -10 in field A on input[ng-model='a']
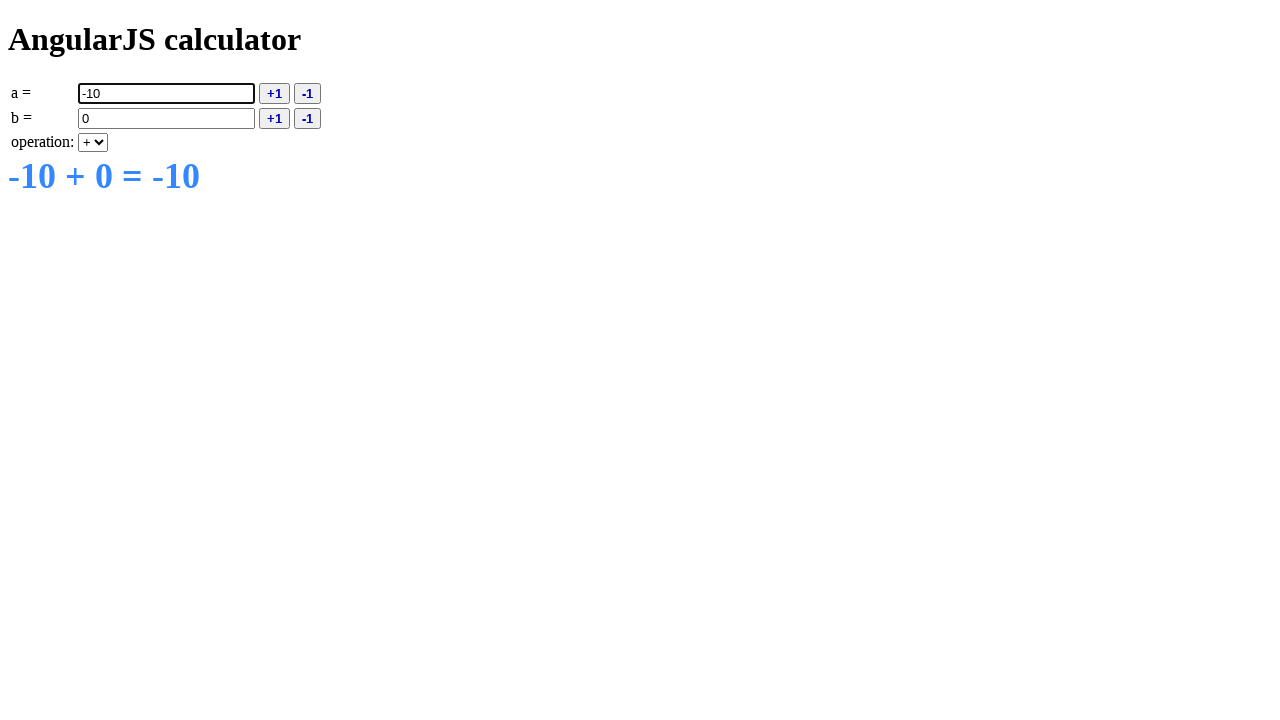

Clicked decrement button to decrement value A at (308, 93) on button[ng-click='deca()']
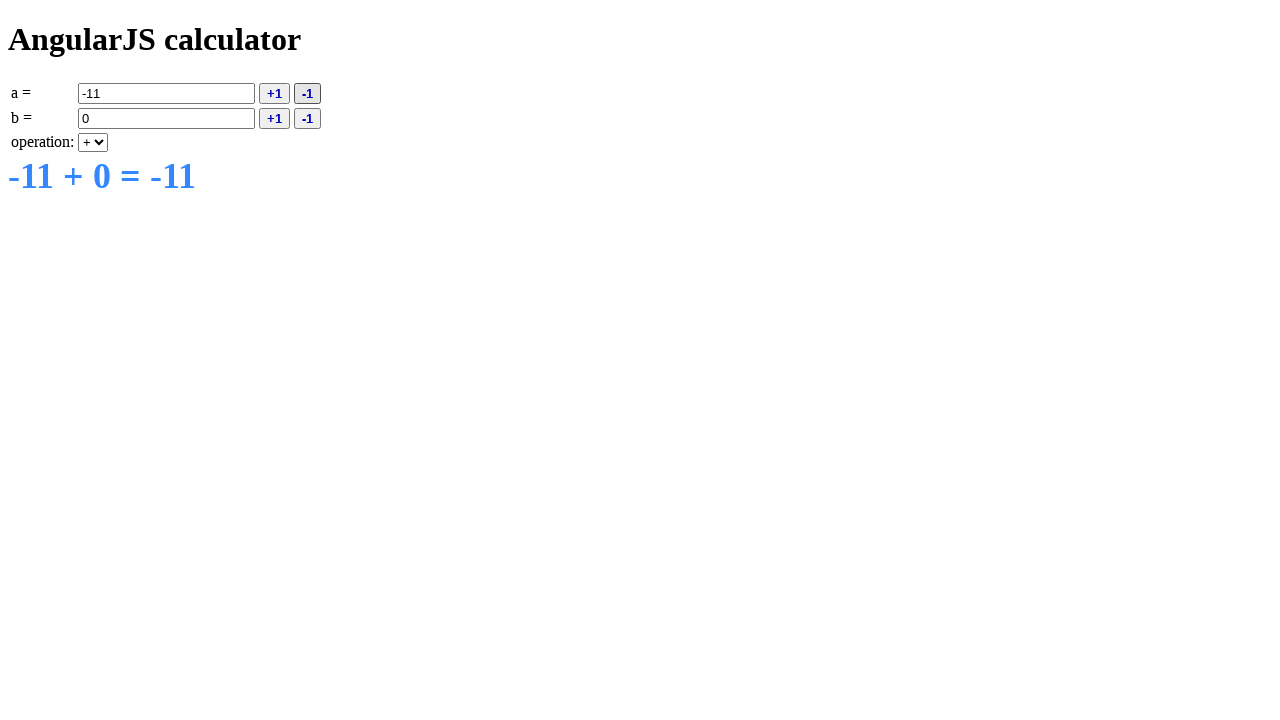

Entered value 5 in field B on input[ng-model='b']
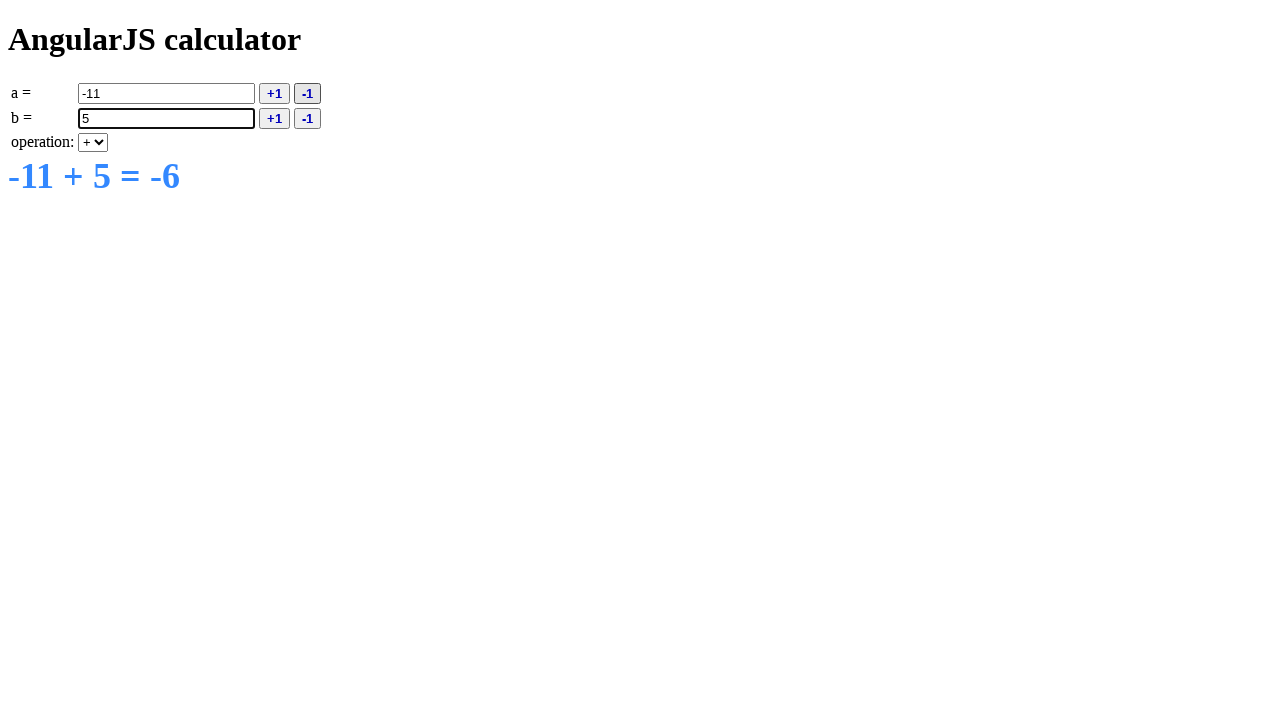

Selected addition operation from dropdown on select[ng-model='operation']
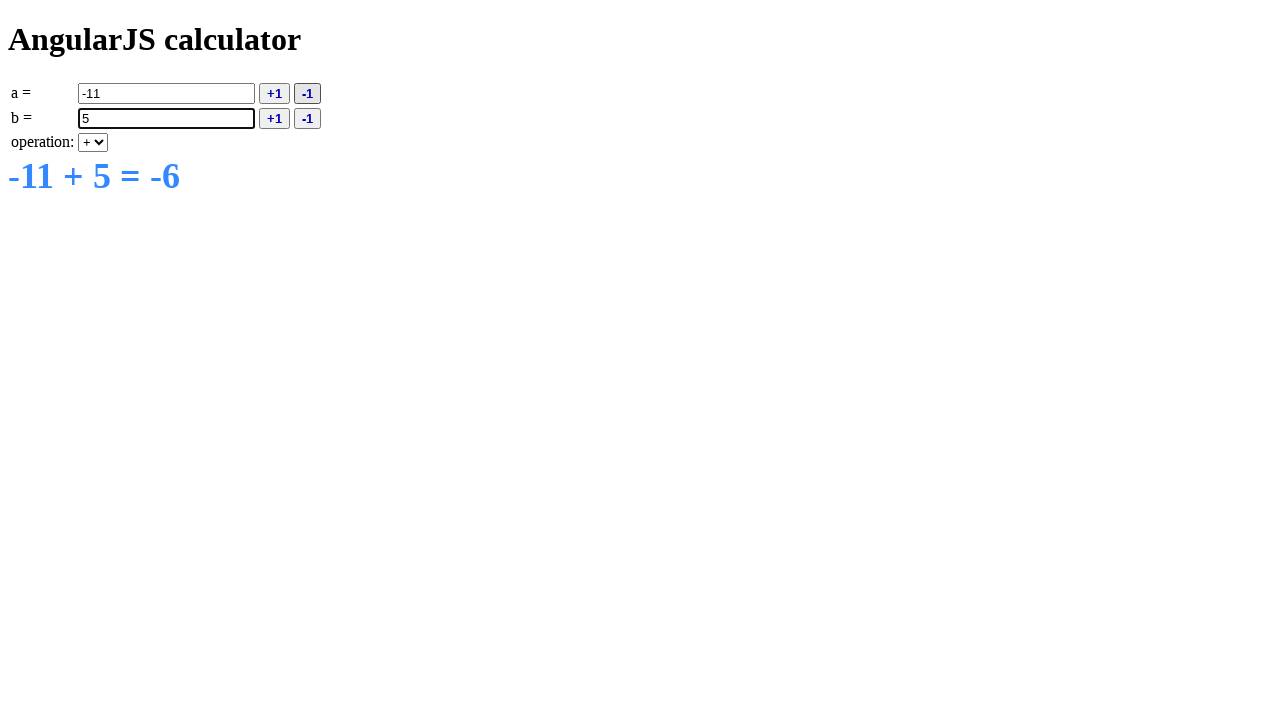

Calculation result loaded and displayed
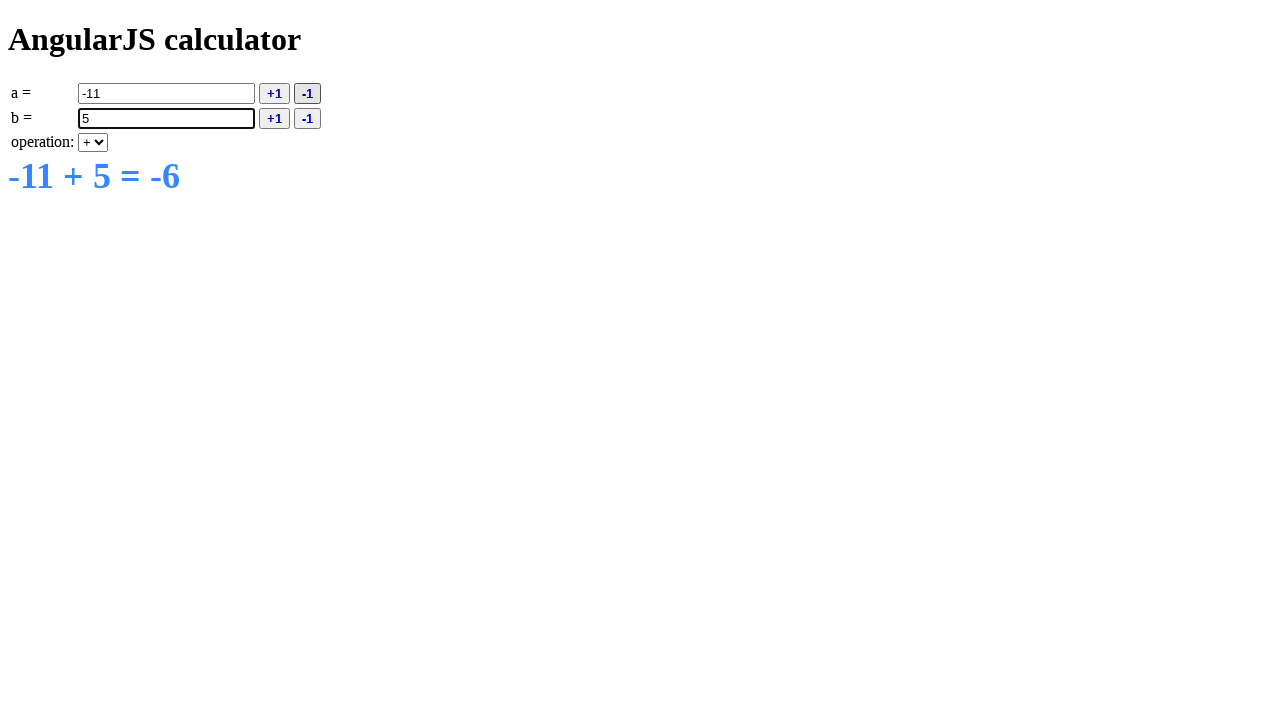

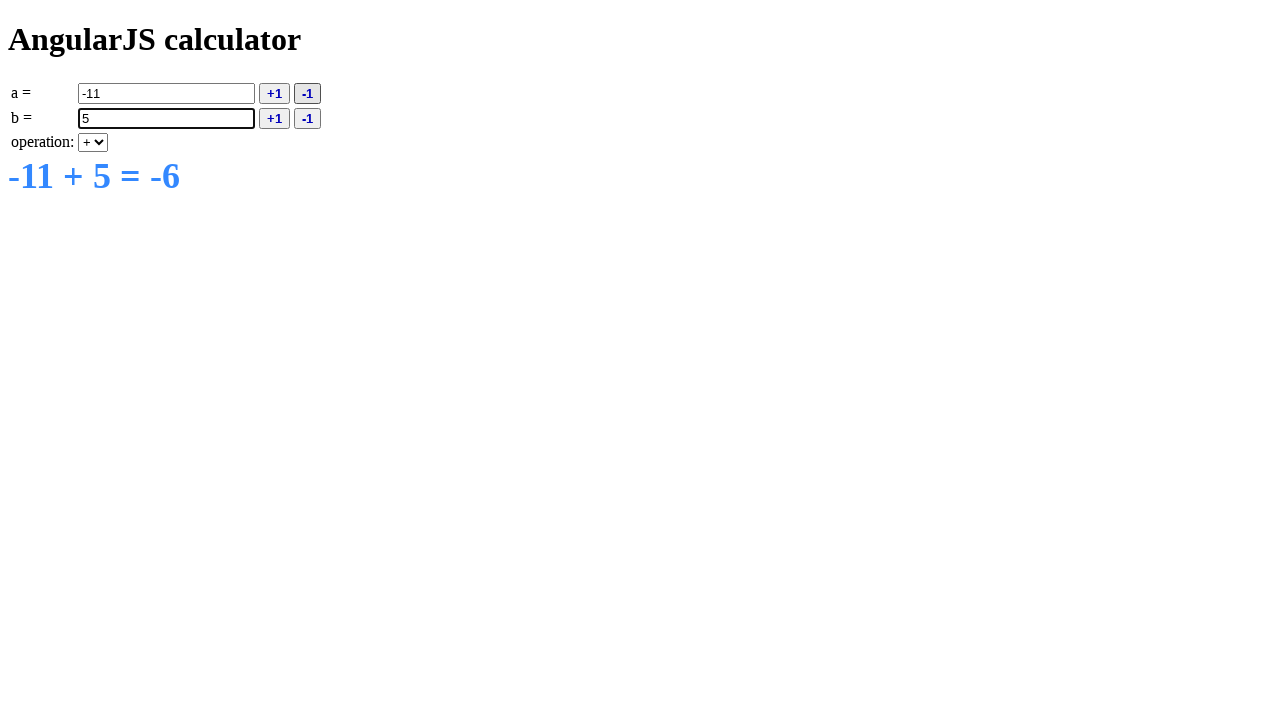